Tests train search functionality on erail.in by entering departure and arrival stations, unchecking date filter, and verifying results are displayed

Starting URL: https://erail.in

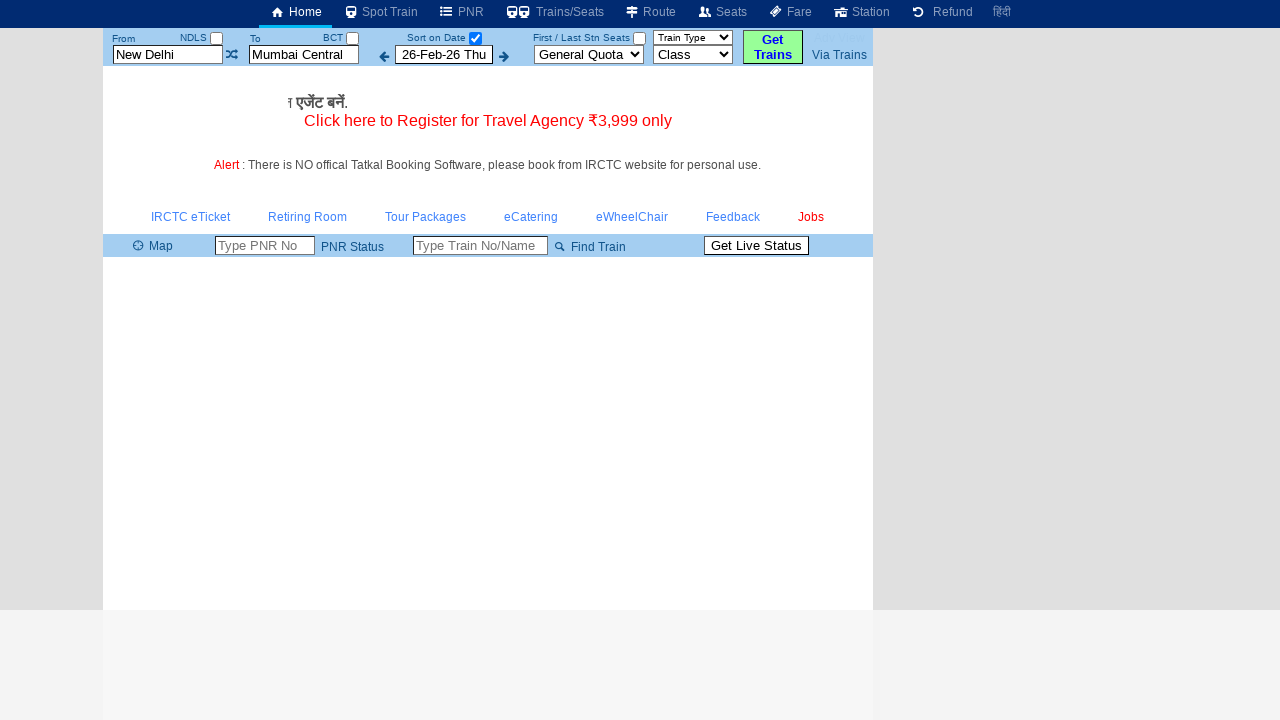

Cleared the From station field on #txtStationFrom
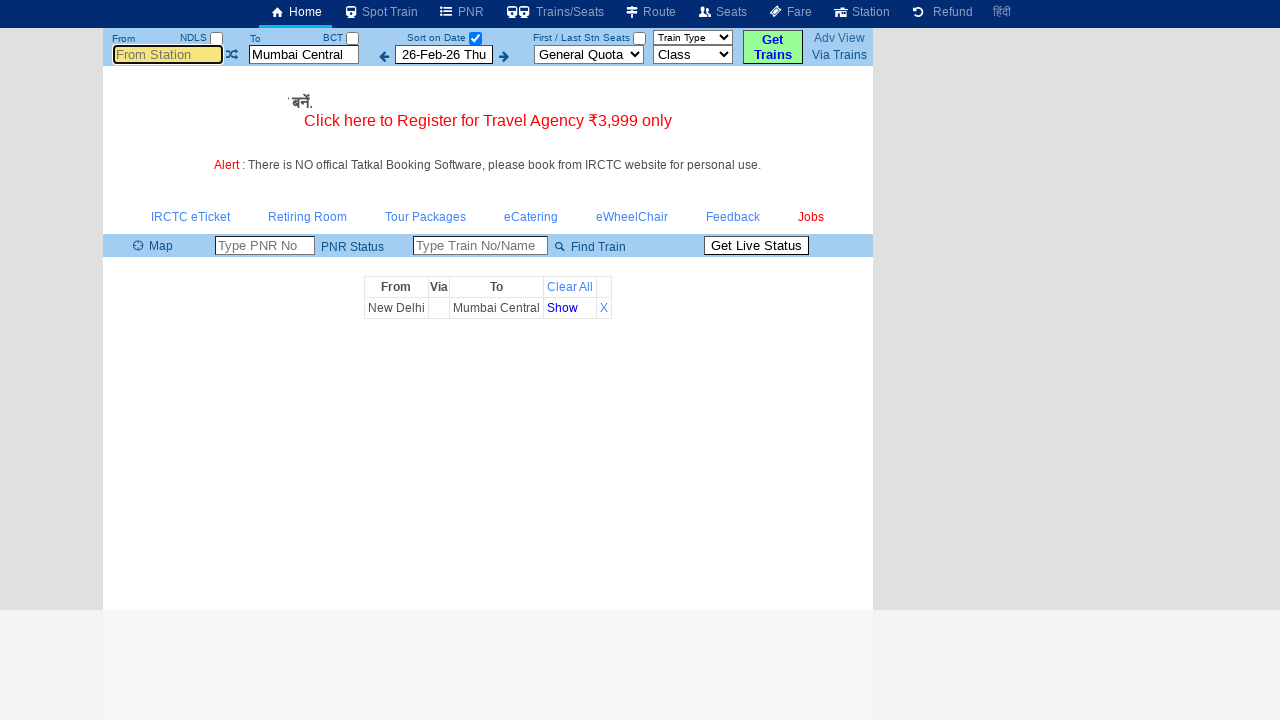

Filled From station field with 'MAS' on #txtStationFrom
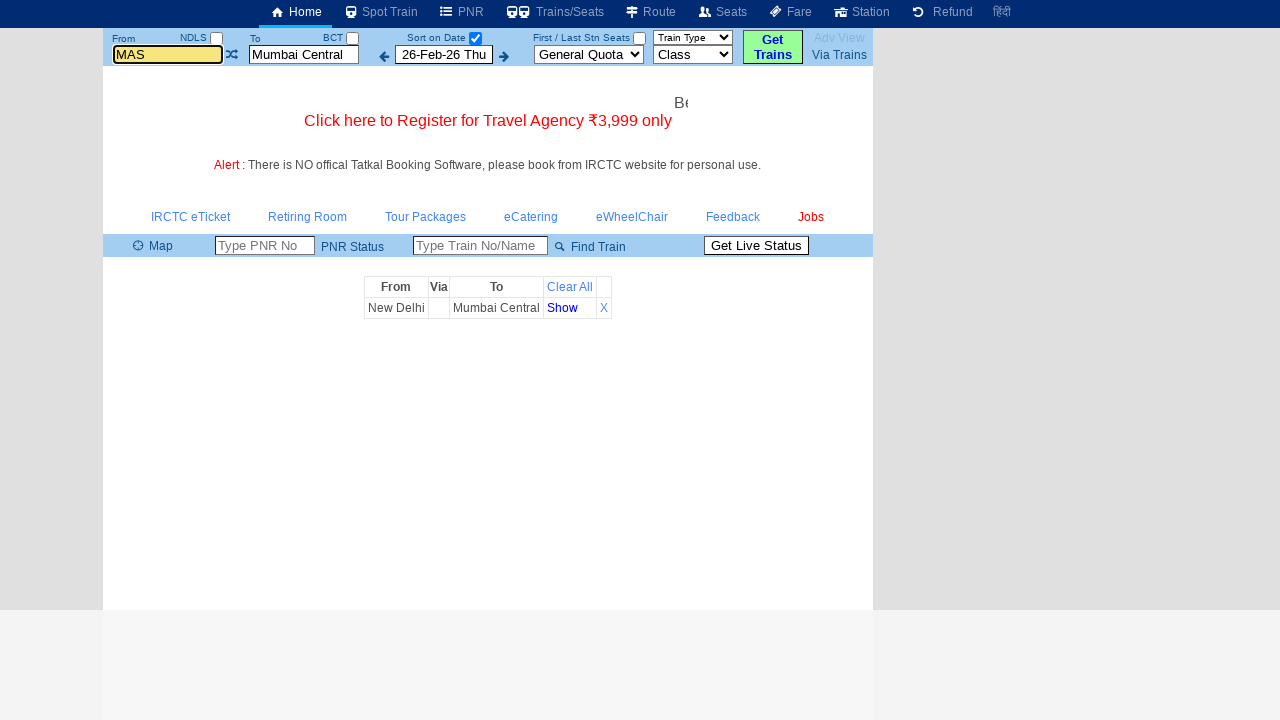

Pressed Tab to confirm From station selection on #txtStationFrom
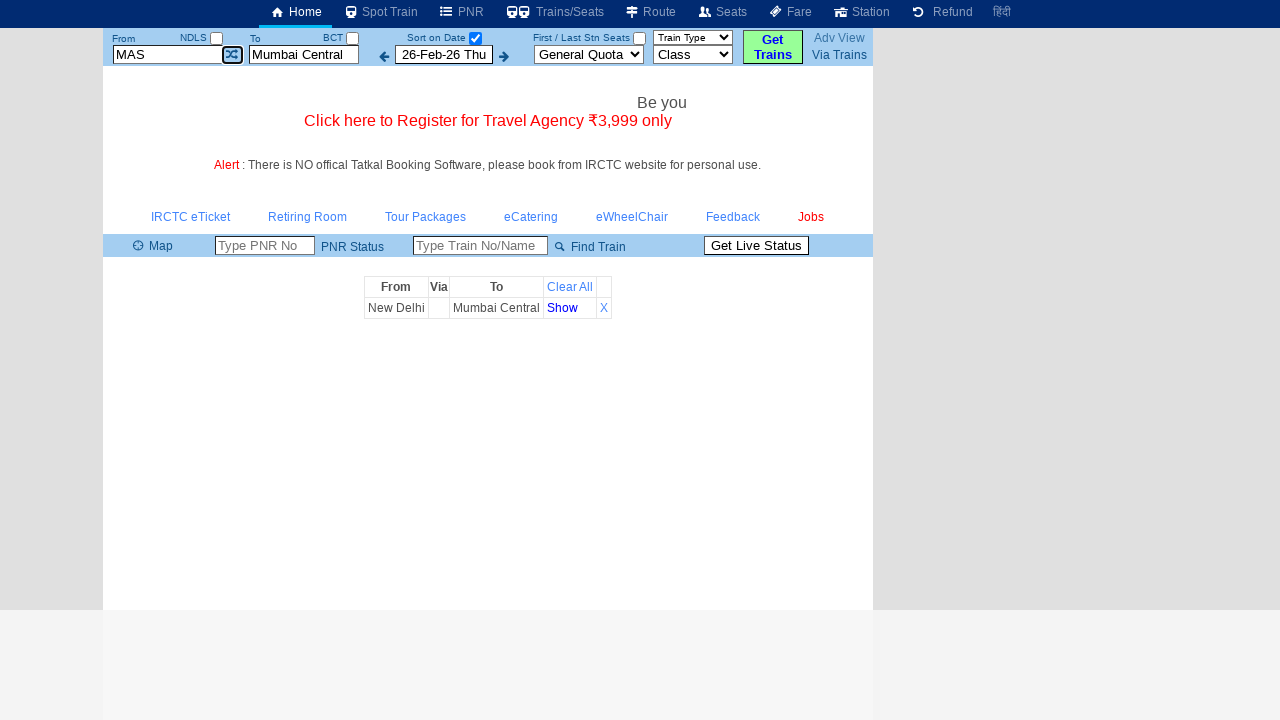

Waited 1 second for From station to be selected
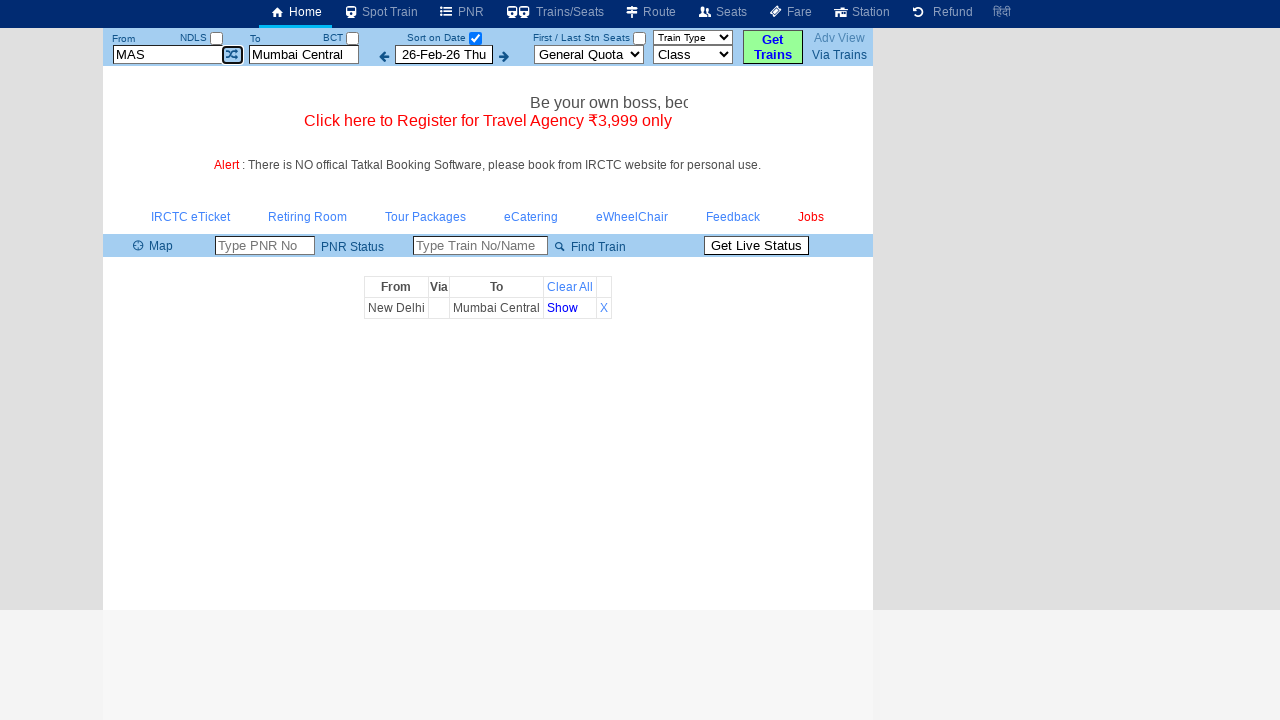

Cleared the To station field on #txtStationTo
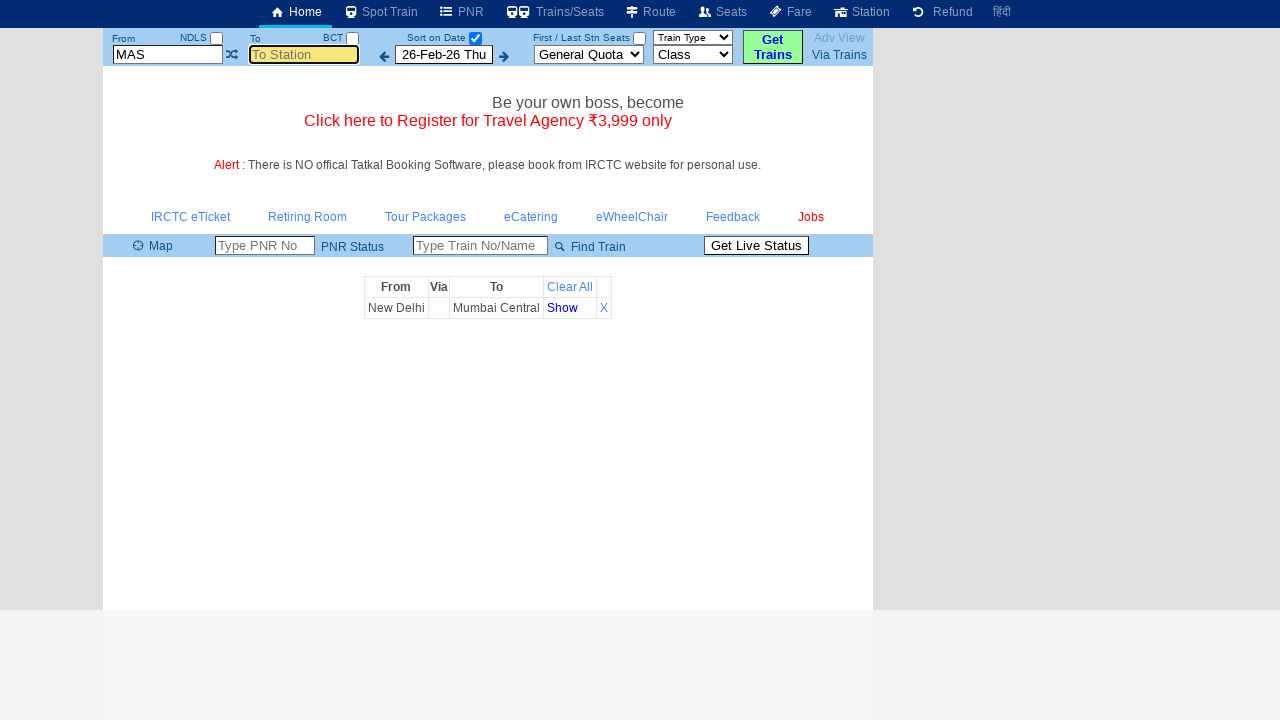

Filled To station field with 'MDU' on #txtStationTo
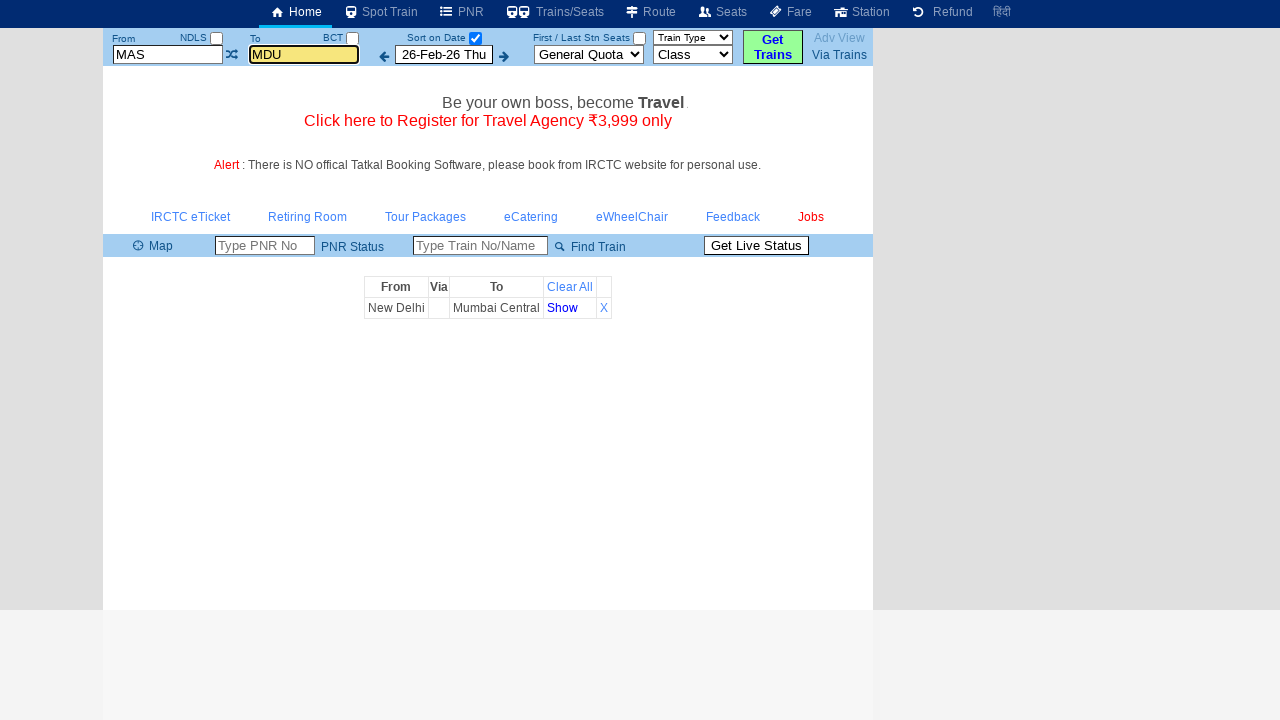

Pressed Tab to confirm To station selection on #txtStationTo
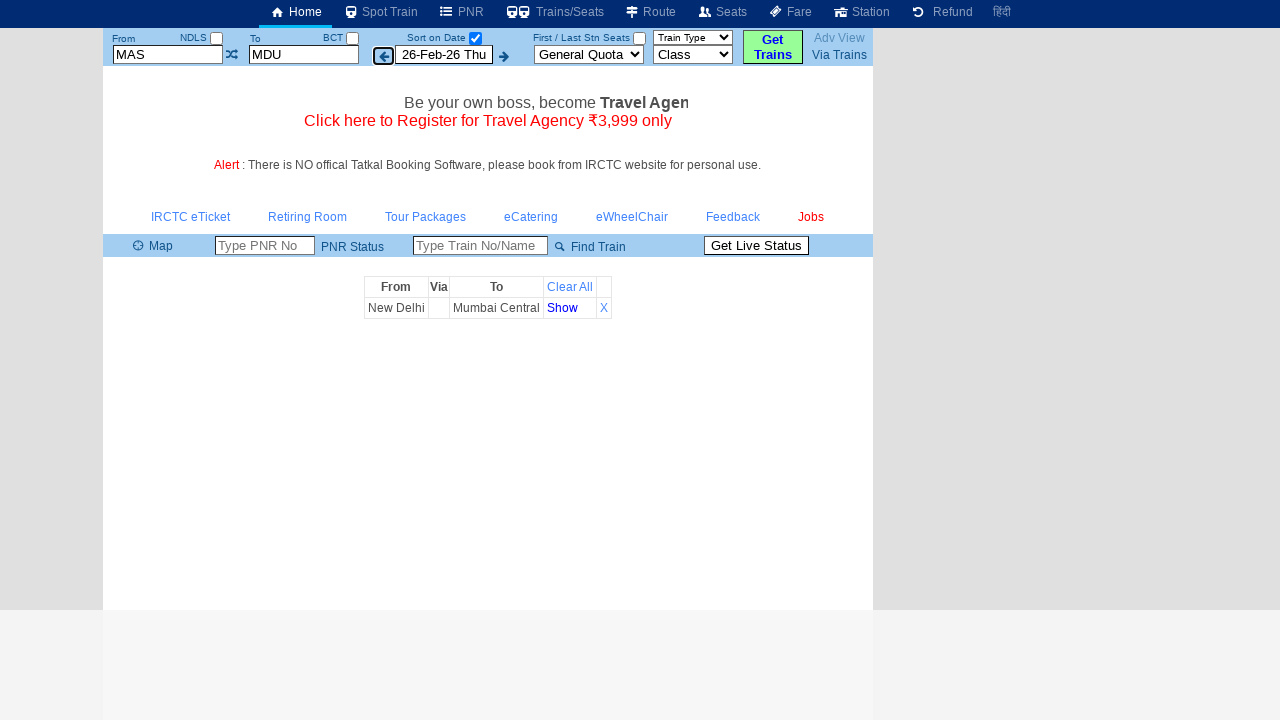

Waited 1 second for To station to be selected
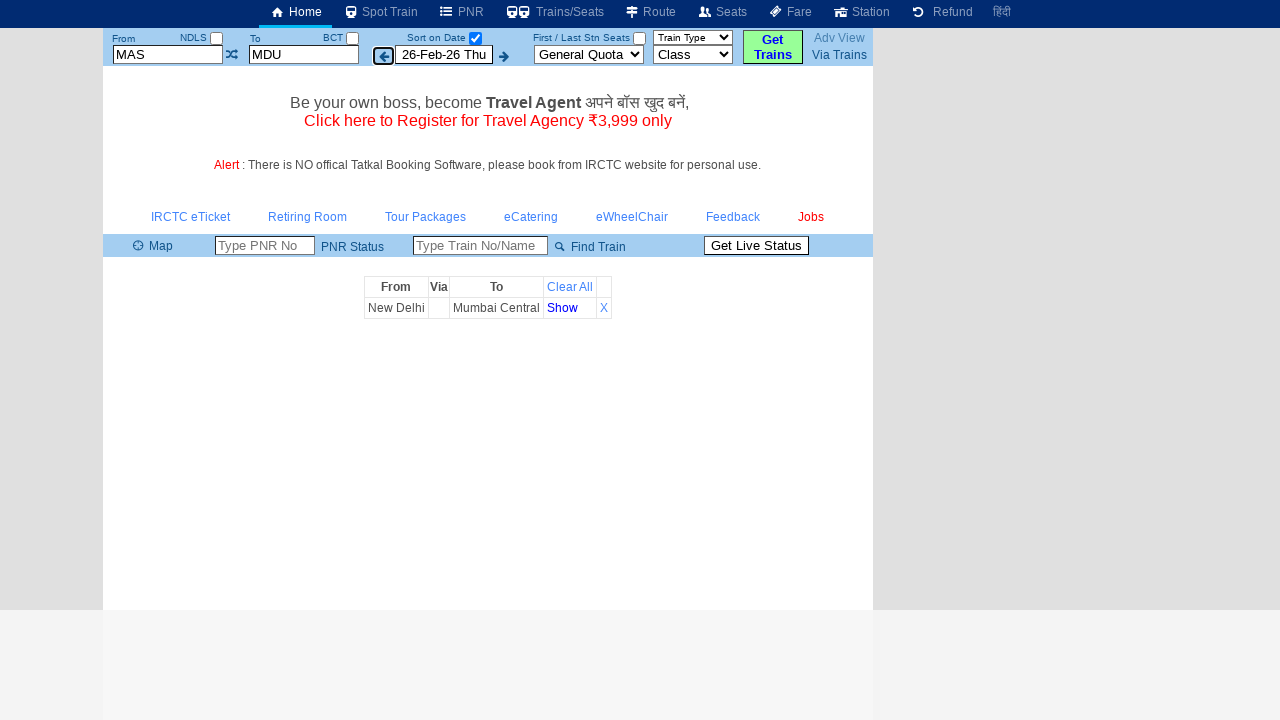

Unchecked the 'Date Only' checkbox at (475, 38) on #chkSelectDateOnly
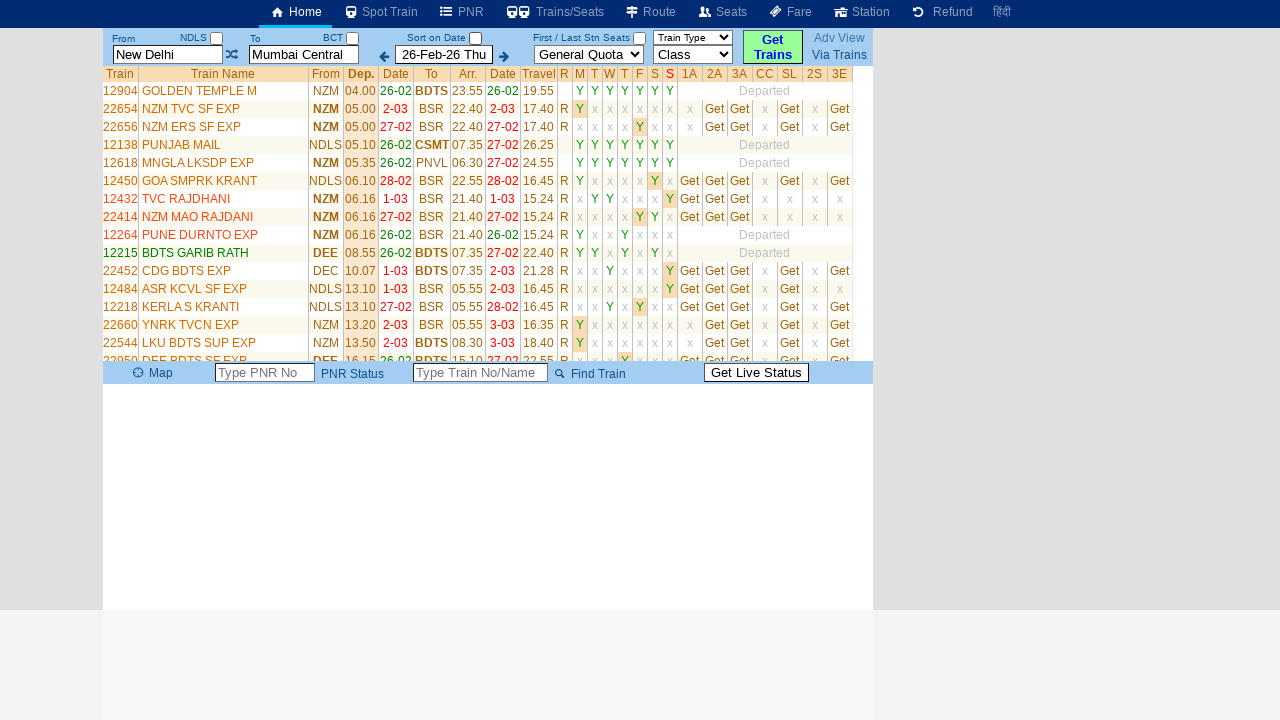

Waited 1 second for train results to load
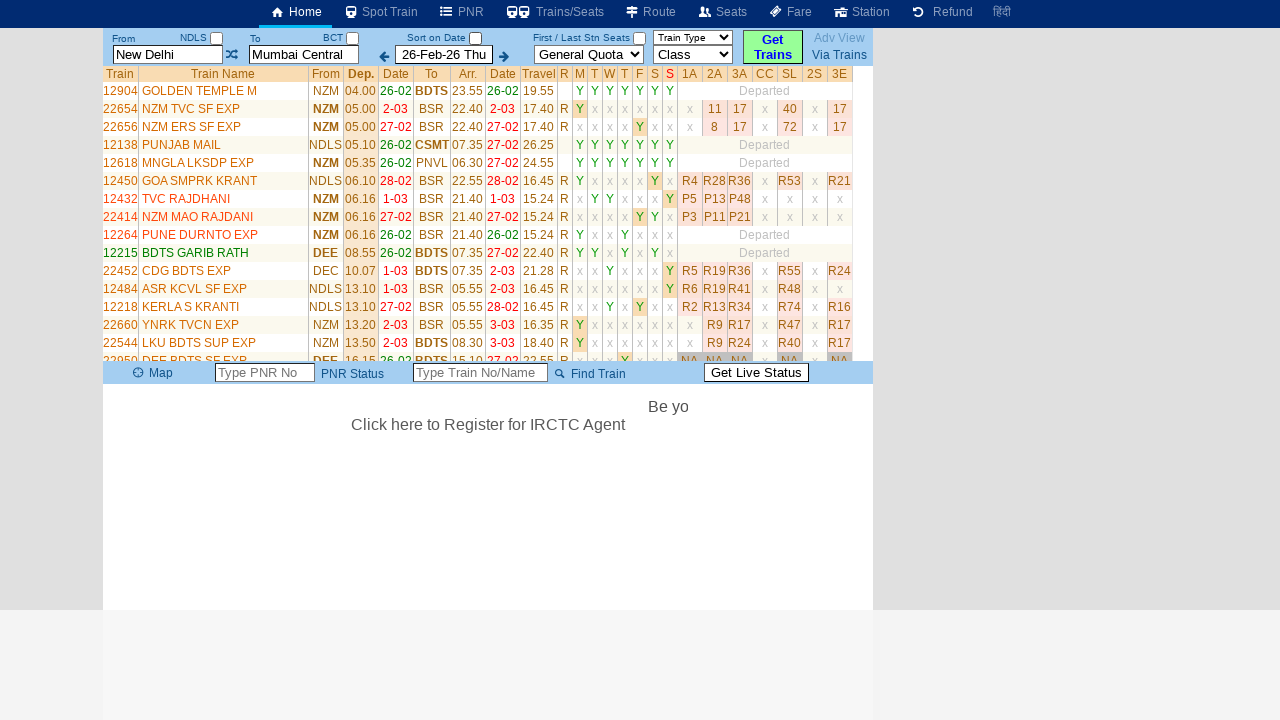

Verified train results table is displayed with train data
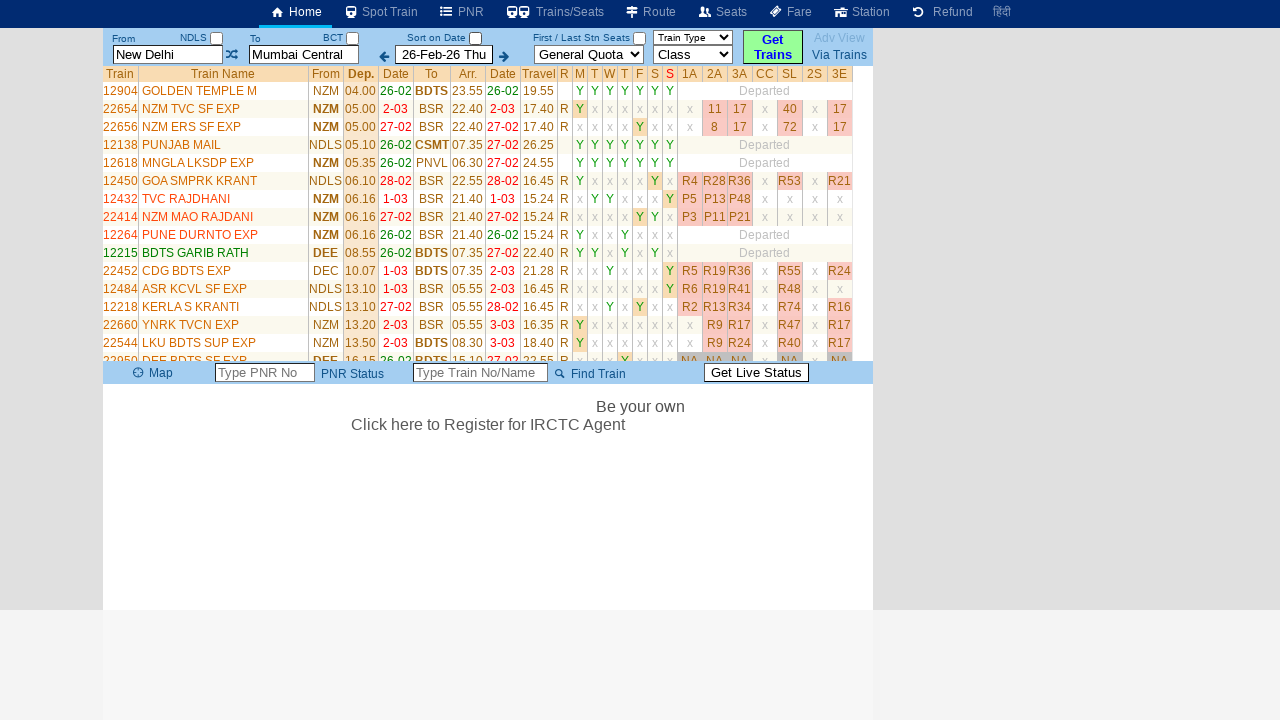

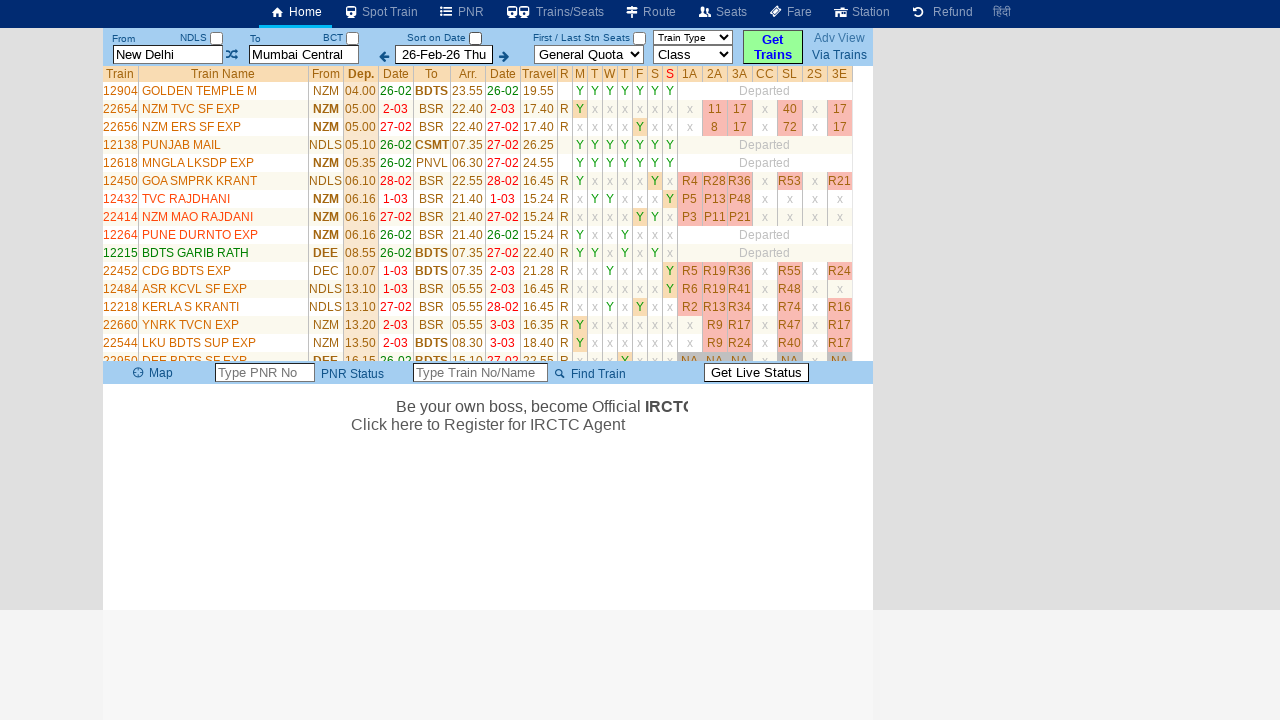